Tests hover functionality by moving the mouse over a dropdown courses menu element to trigger its display

Starting URL: https://www.omrbranch.com/seleniumtraininginchennaiomr

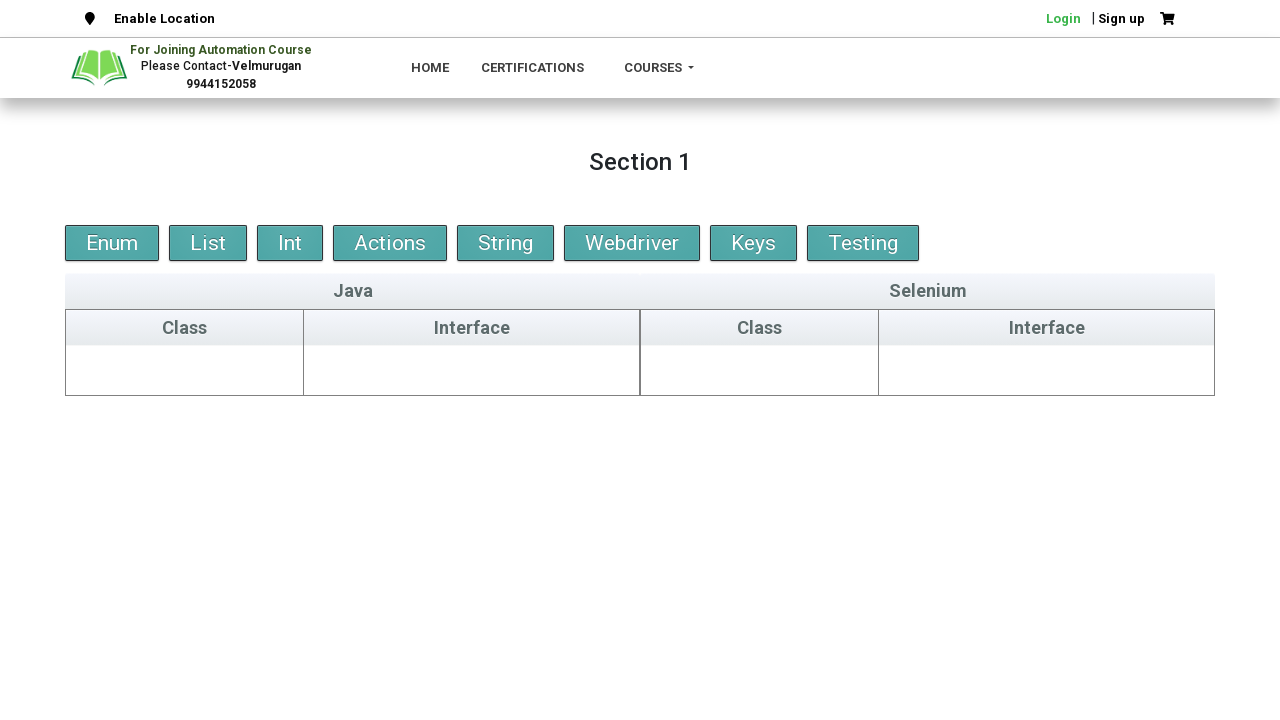

Hovered over courses dropdown menu to trigger display at (651, 68) on li.dropdown.courses
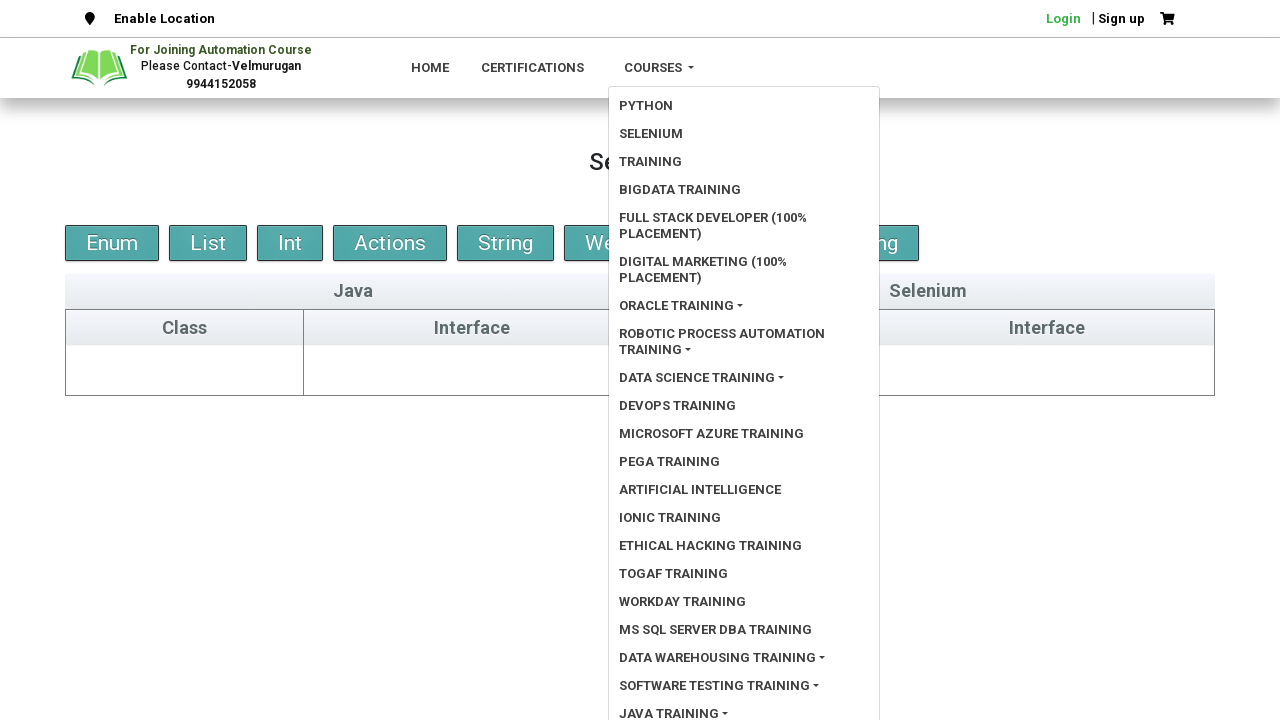

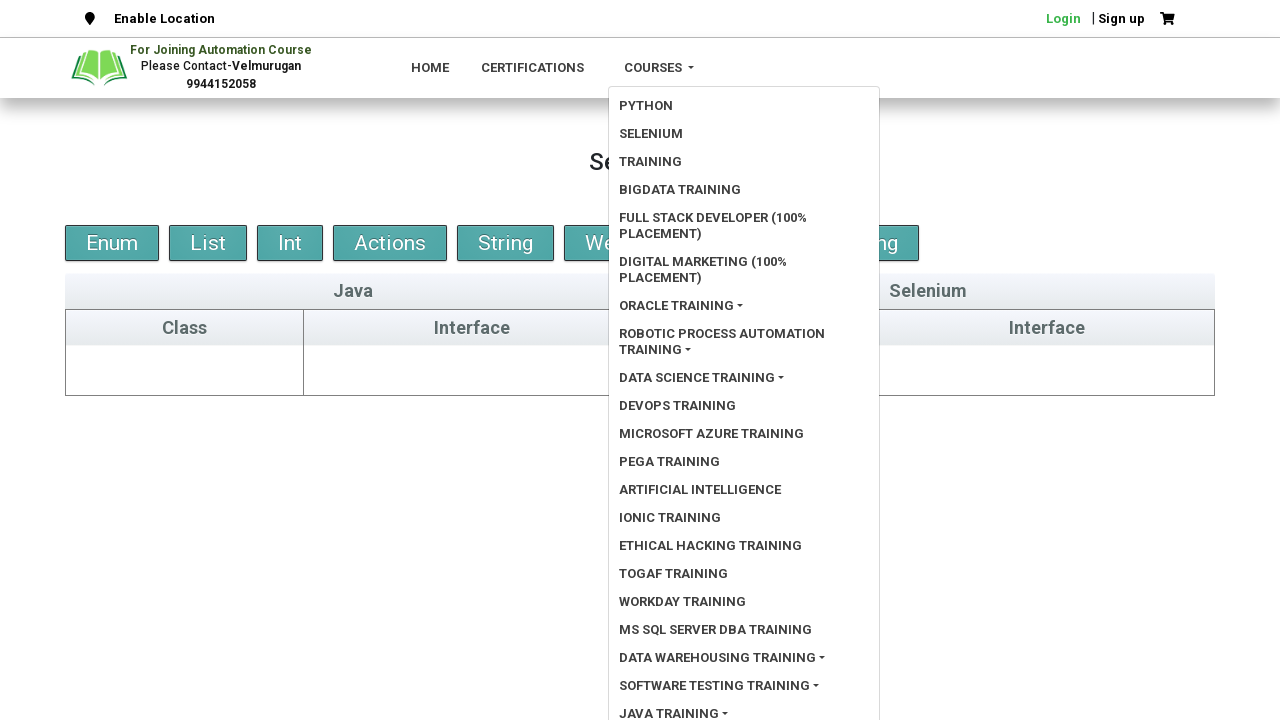